Tests browser navigation functions (back/forward) by navigating through pages and using browser history controls.

Starting URL: https://vnext.vn

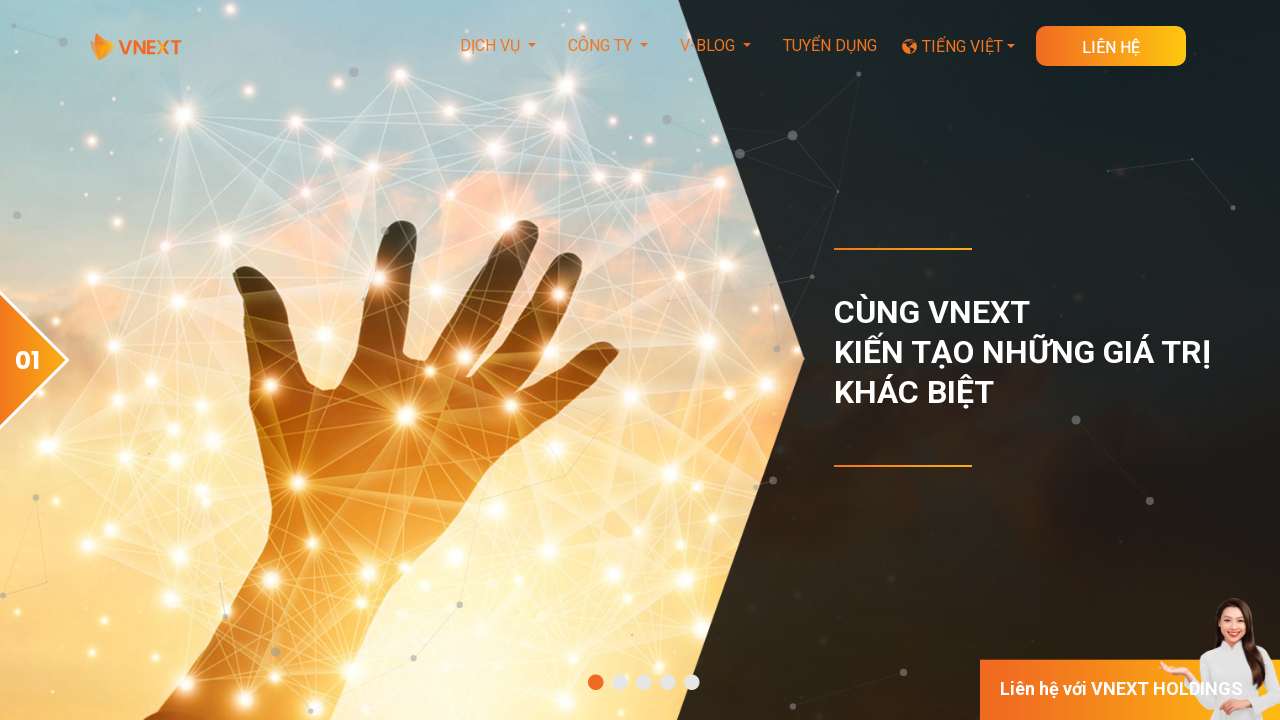

Clicked on 'Phát triển theo hình thức Labo' link in footer at (384, 361) on xpath=//a[contains(text(),'Phát triển theo hình thức Labo')]
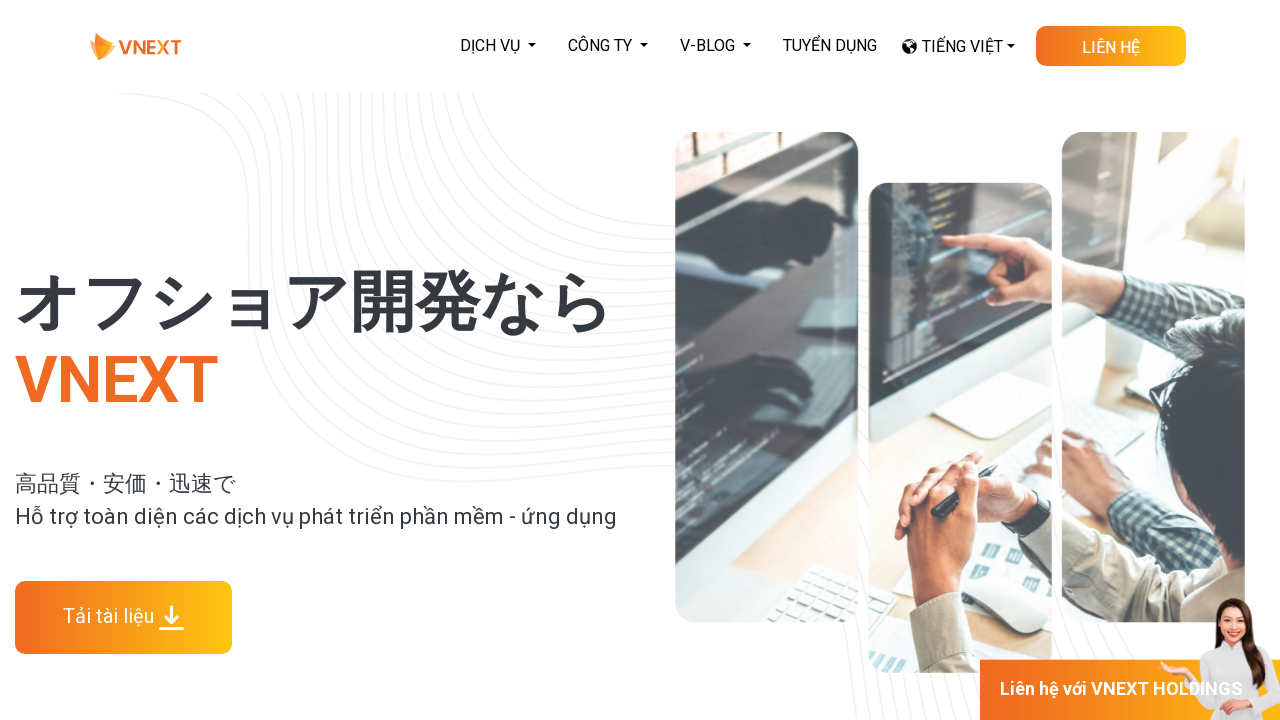

Navigated to service labo page (https://vnext.vn/vi-vn/service-labo.html)
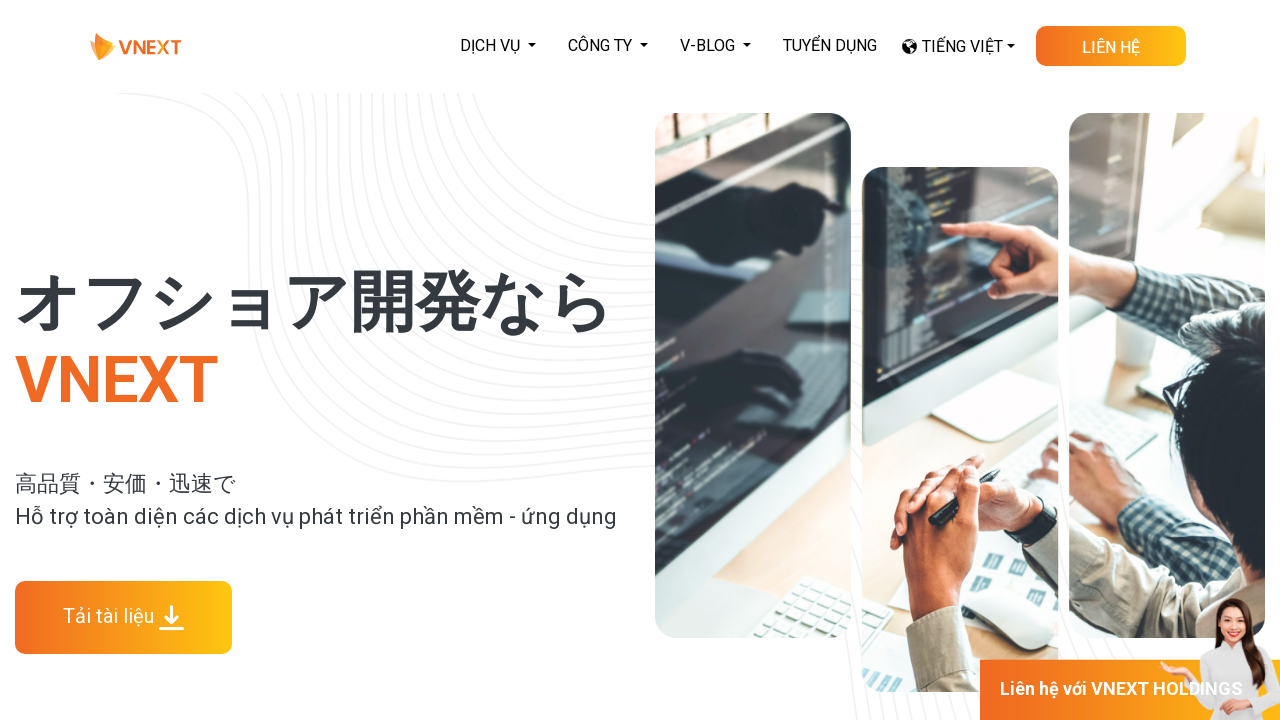

Clicked contact button on service labo page at (1111, 48) on xpath=//a[@class='skewed-button d-row download-doc-button']//p[contains(text(),'
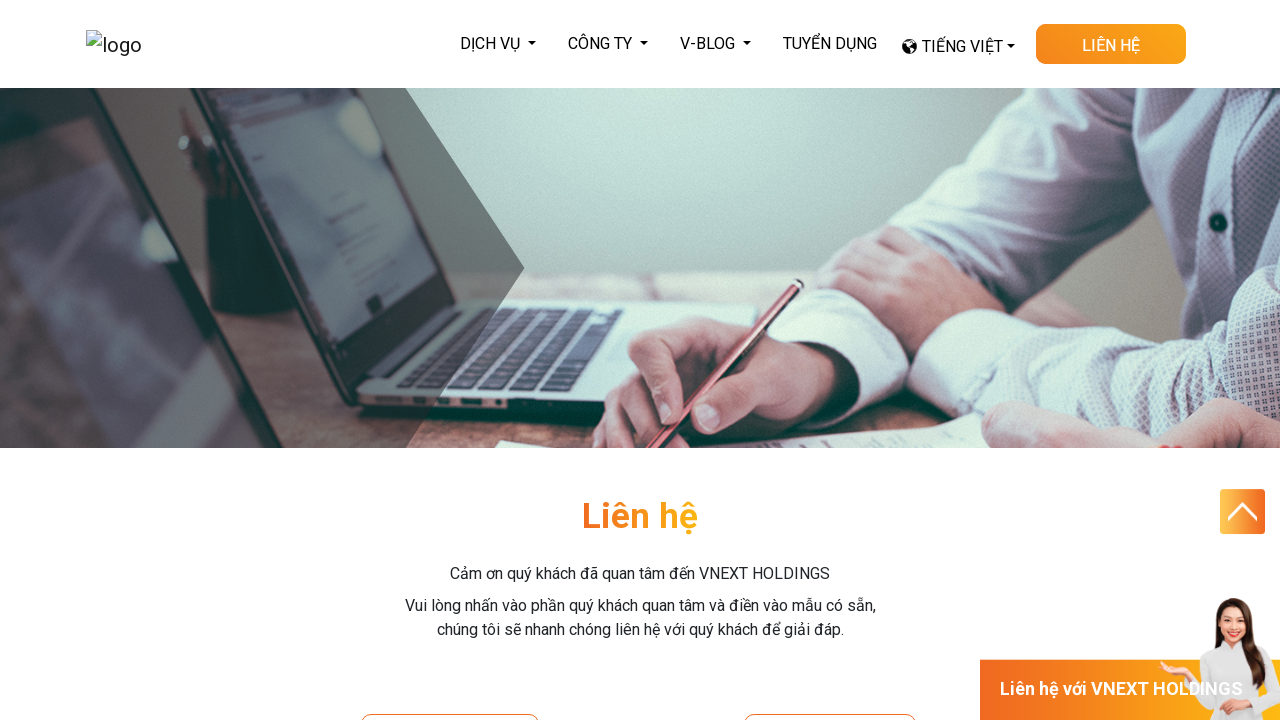

Navigated to contact page (https://vnext.vn/vi-vn/intruction-contact.html)
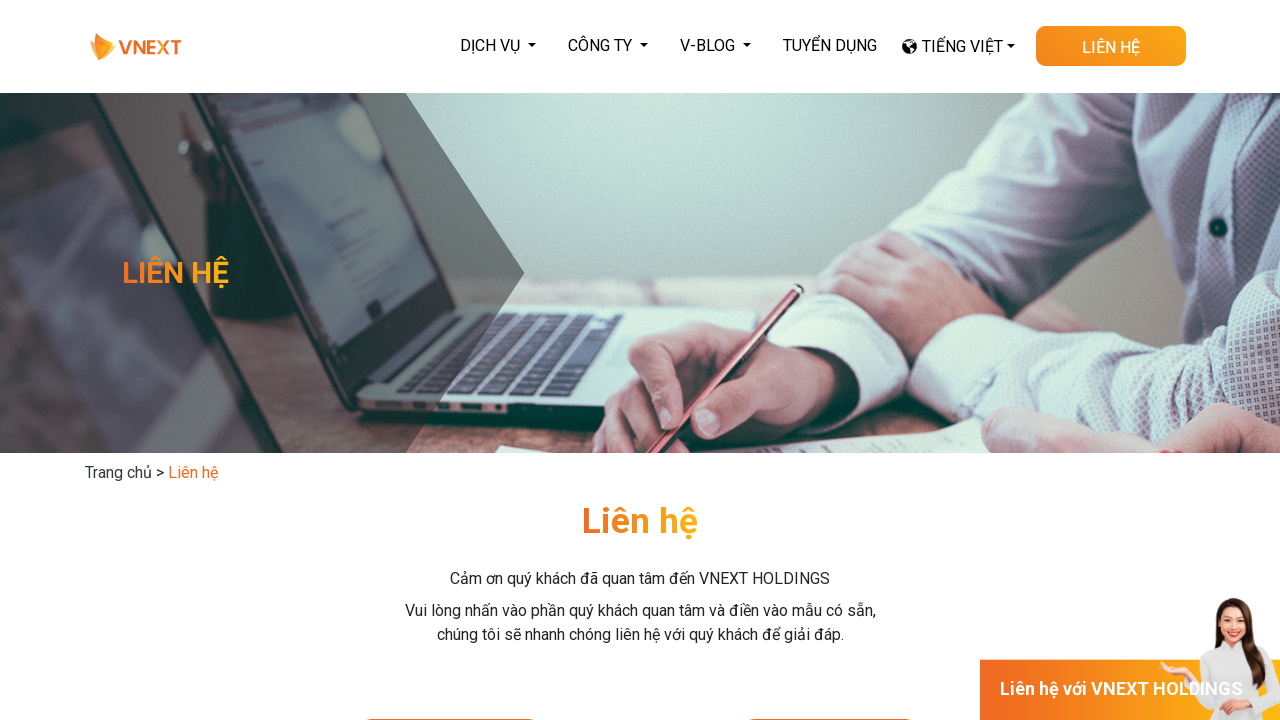

Navigated back to service labo page using browser back button
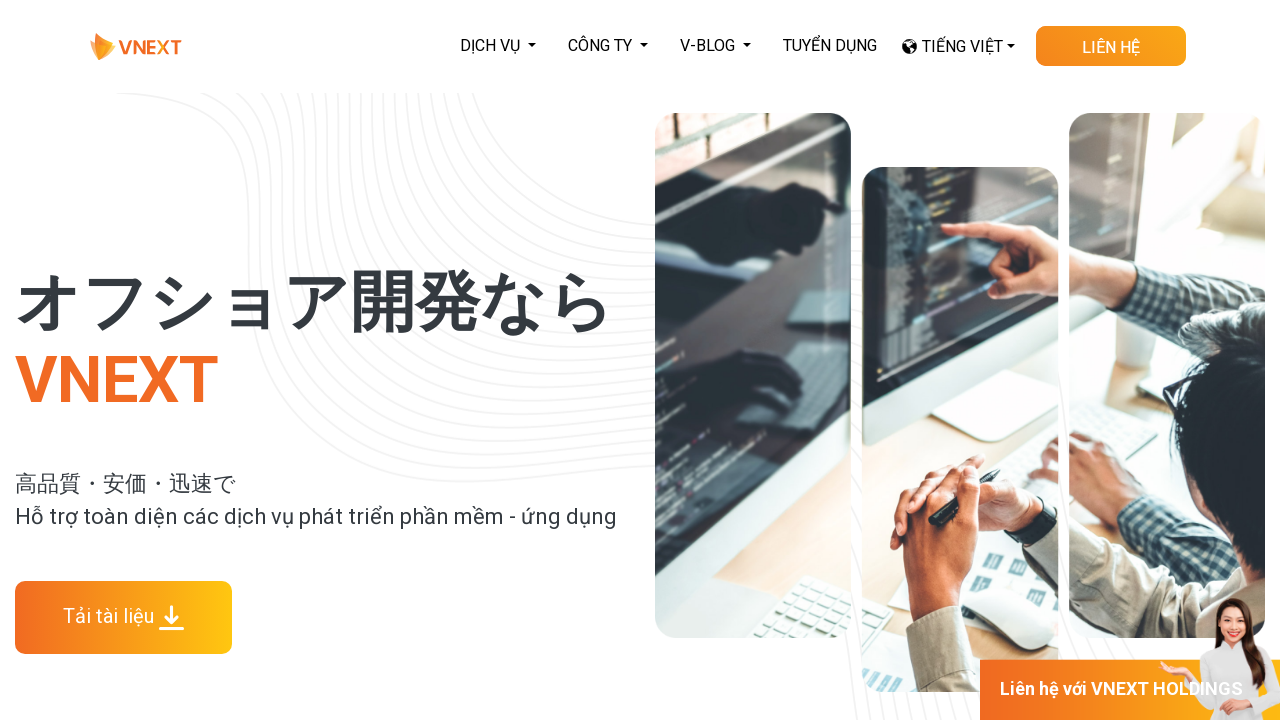

Confirmed back navigation - service labo page loaded
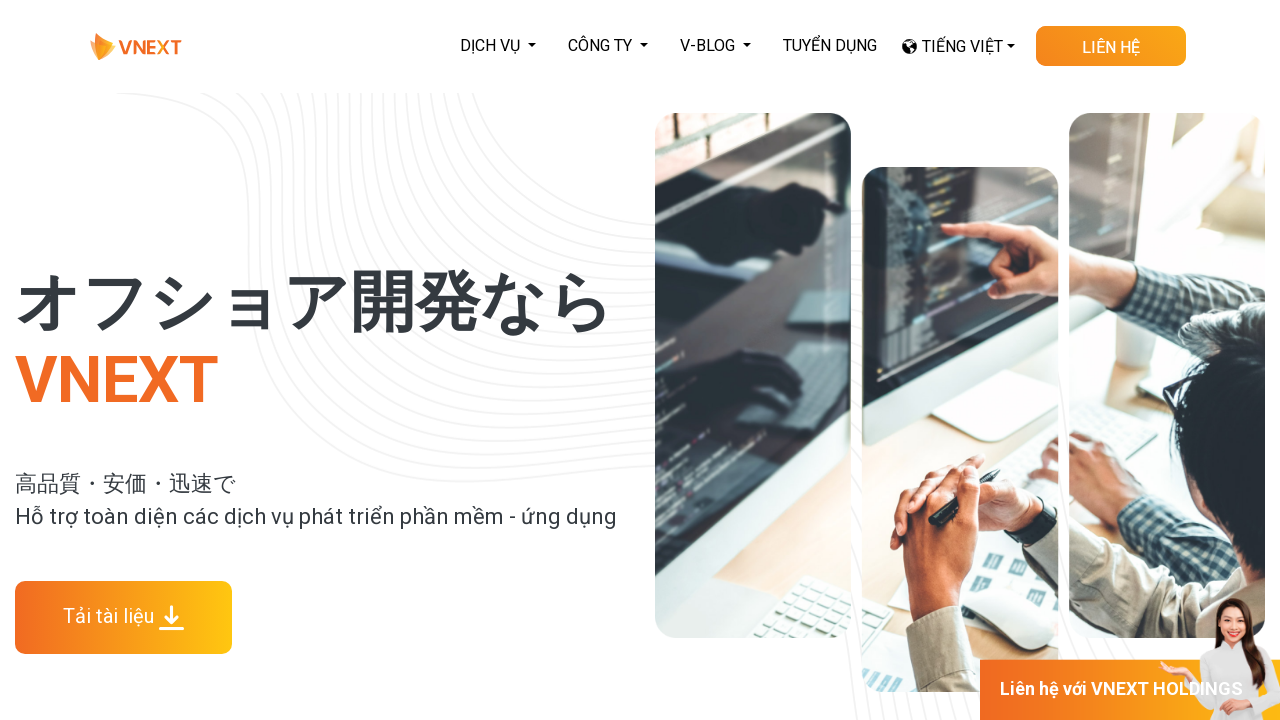

Navigated forward to contact page using browser forward button
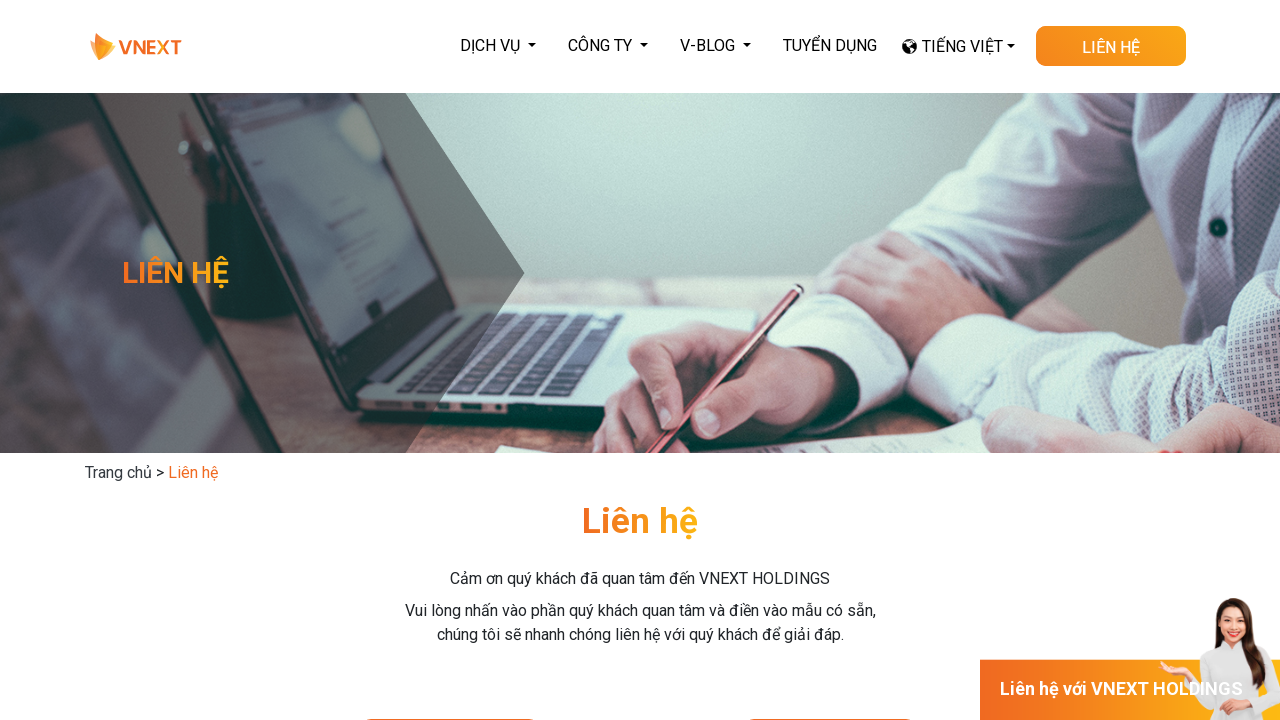

Confirmed forward navigation - contact page loaded
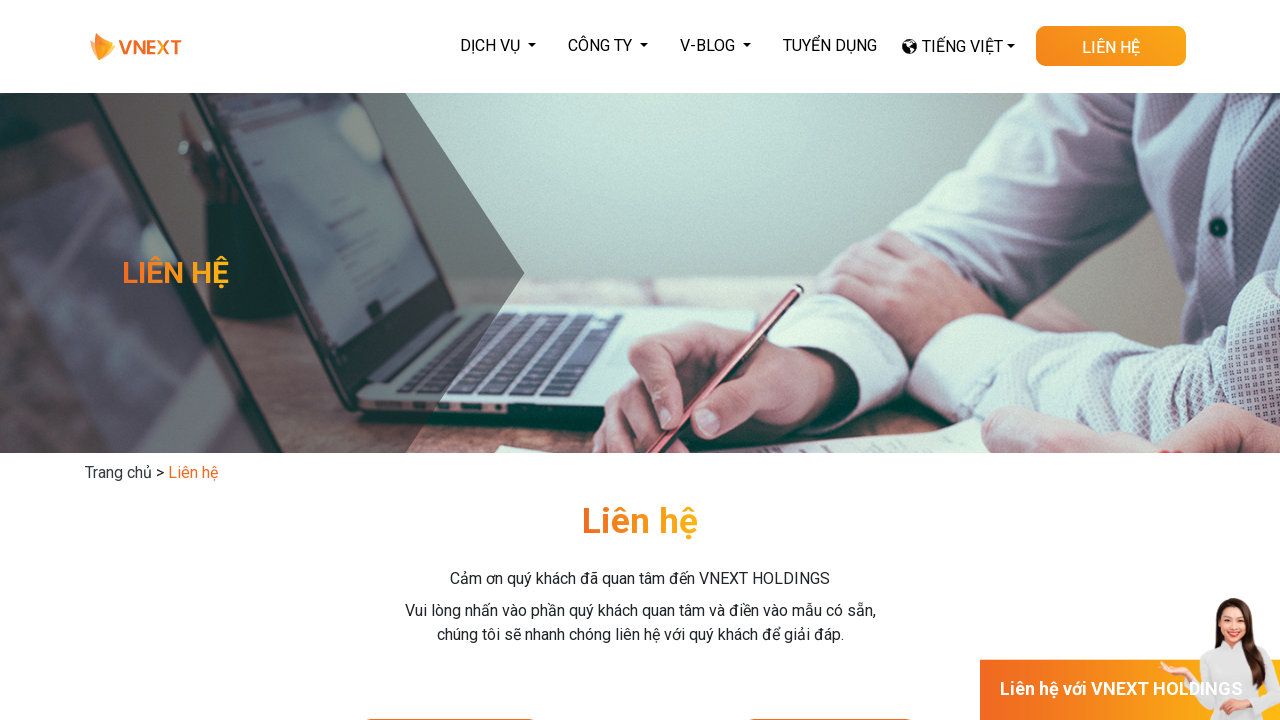

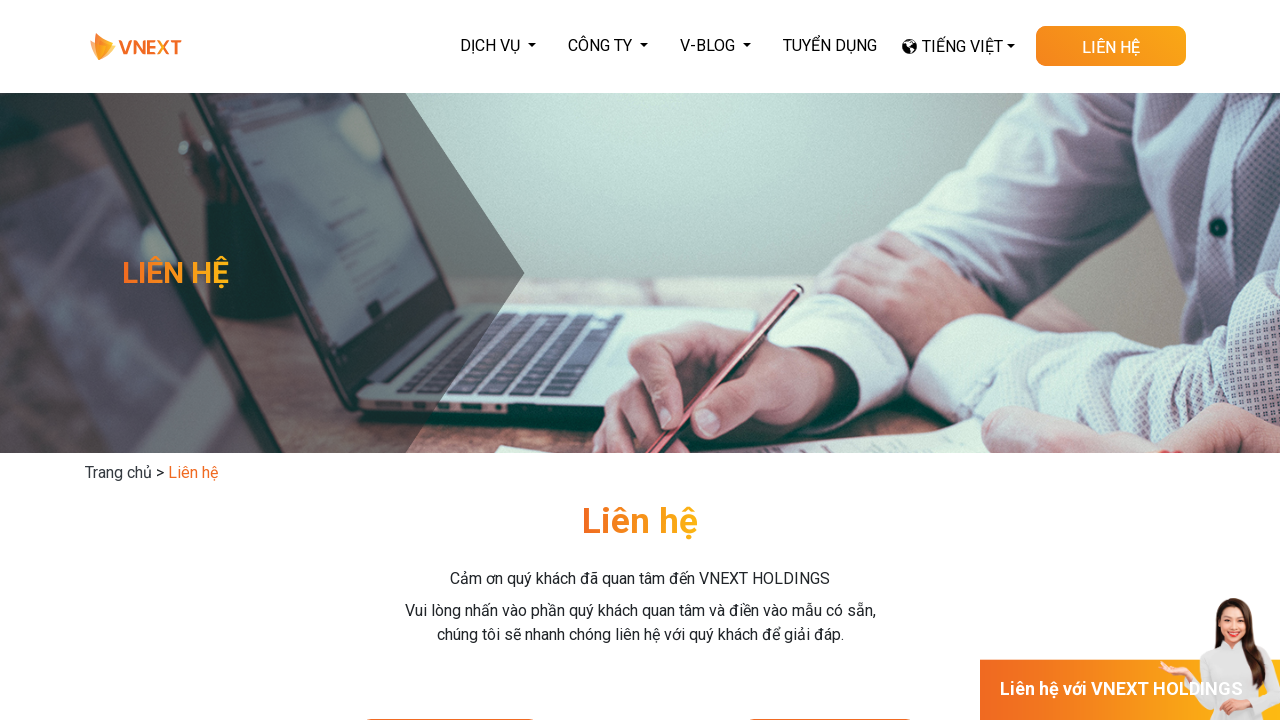